Navigates to a page and scrolls to a specific link element at the bottom of the page

Starting URL: http://the-internet.herokuapp.com/

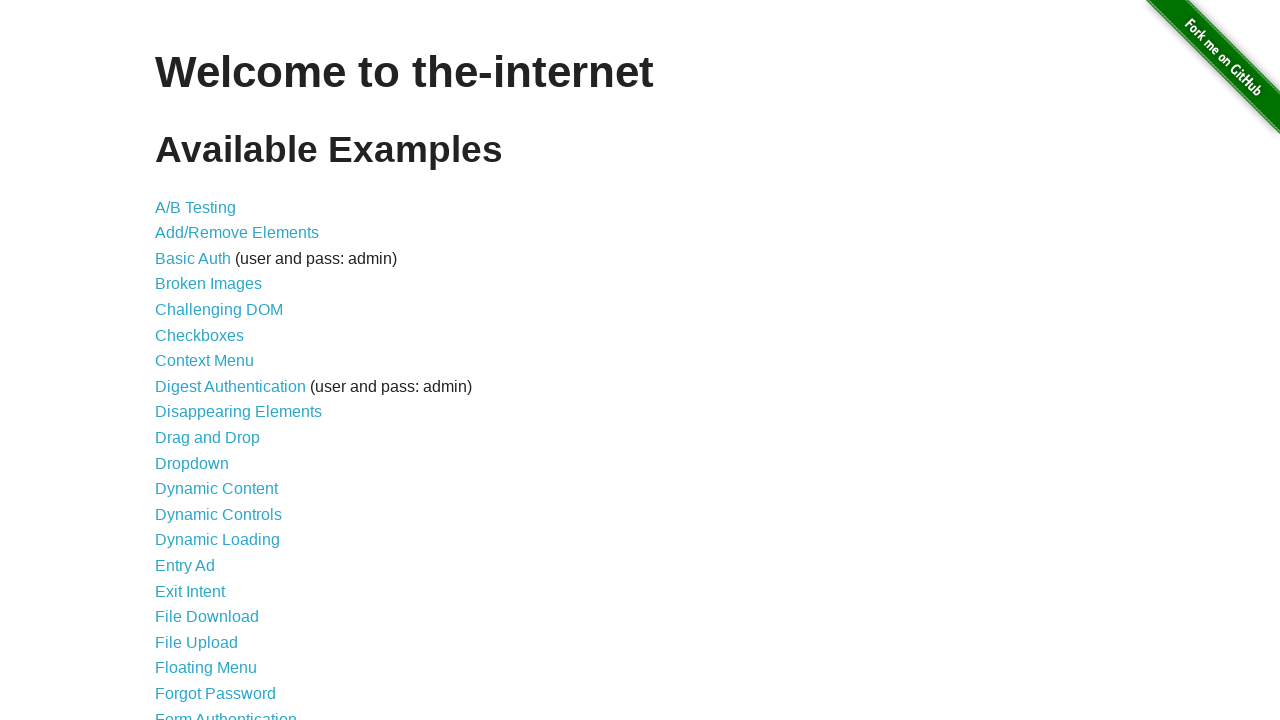

Navigated to http://the-internet.herokuapp.com/
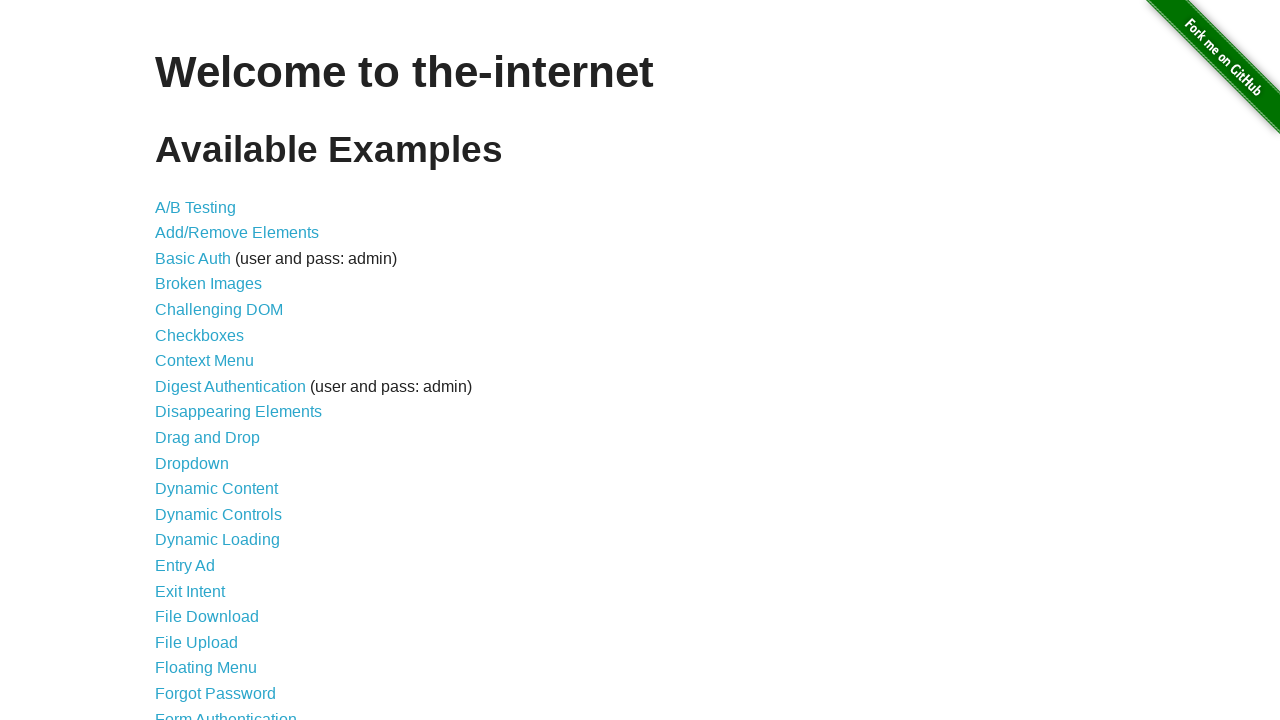

Located 'Elemental Selenium' link element
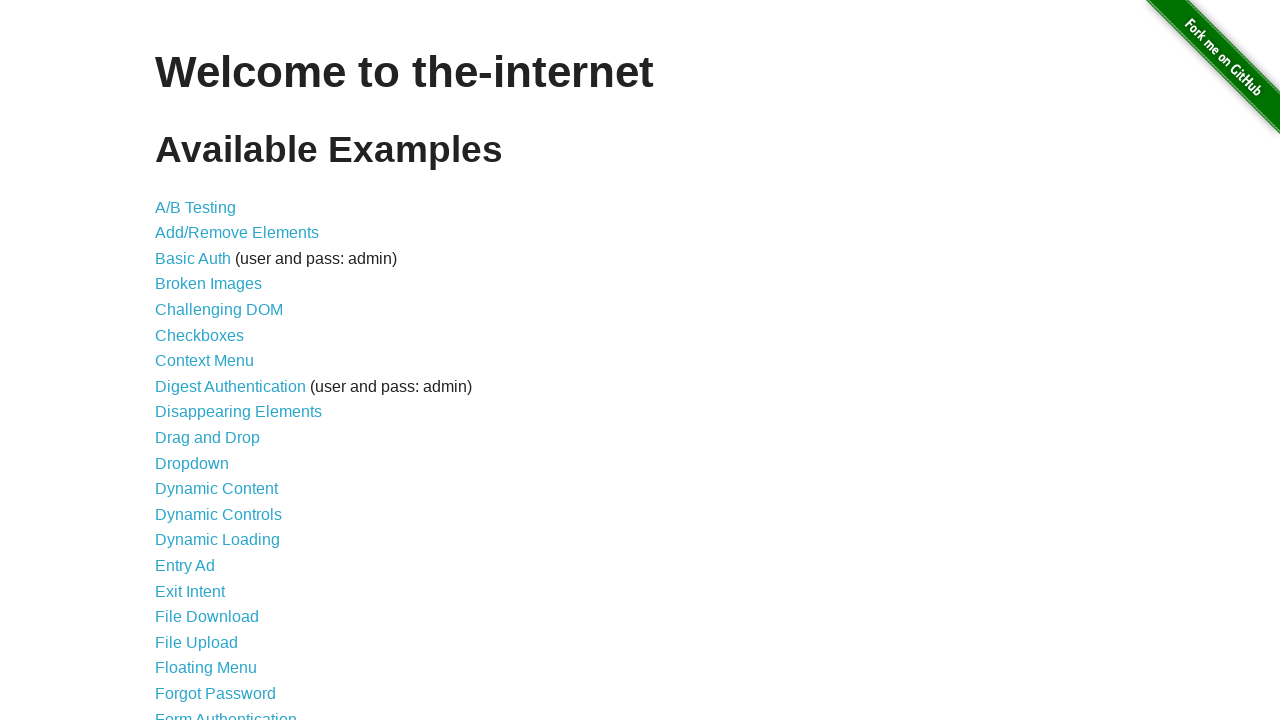

Scrolled to 'Elemental Selenium' link at bottom of page
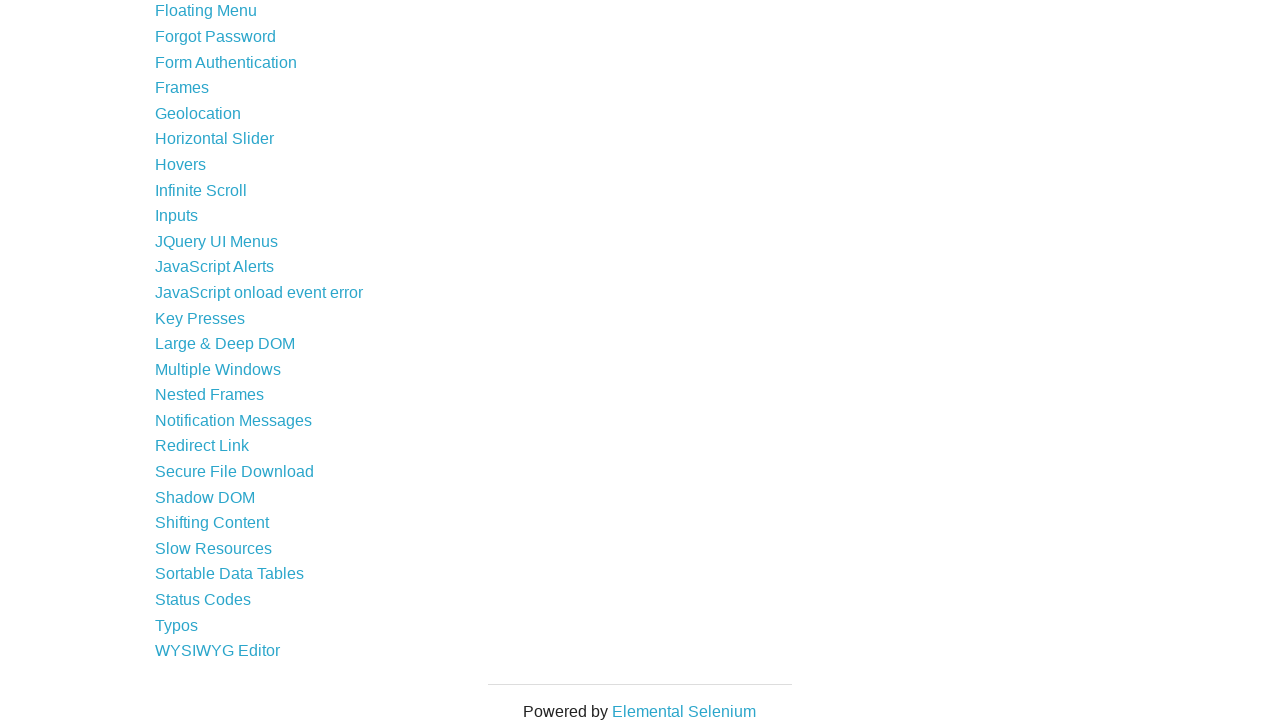

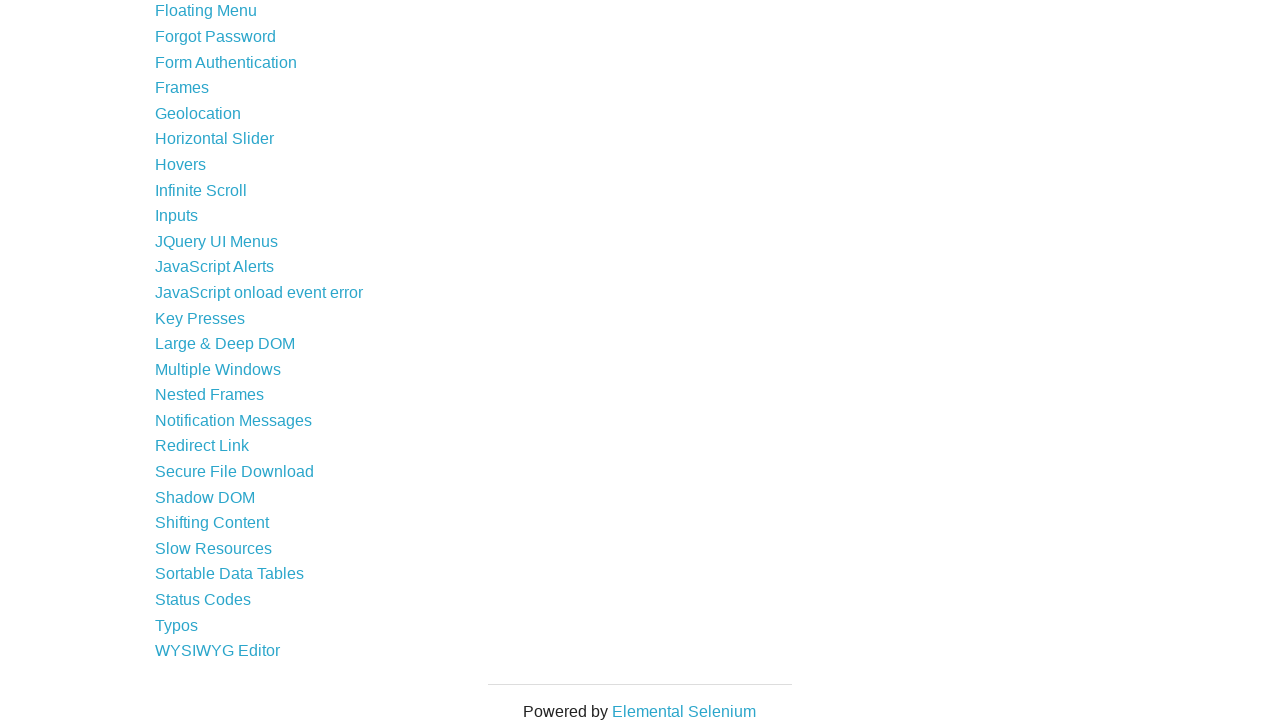